Tests scrolling dropdown functionality by clicking on the dropdown and selecting the 50th item from the list

Starting URL: https://testautomationpractice.blogspot.com/

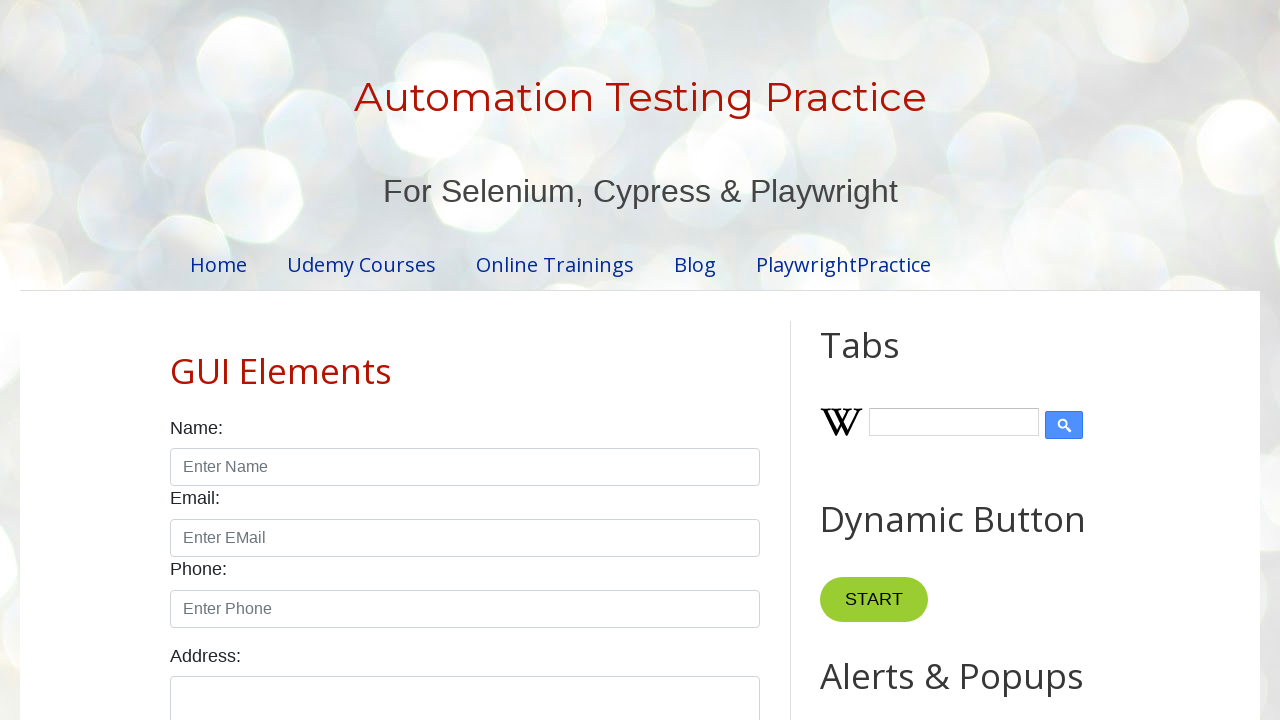

Clicked on scrolling dropdown to open it at (920, 360) on #comboBox
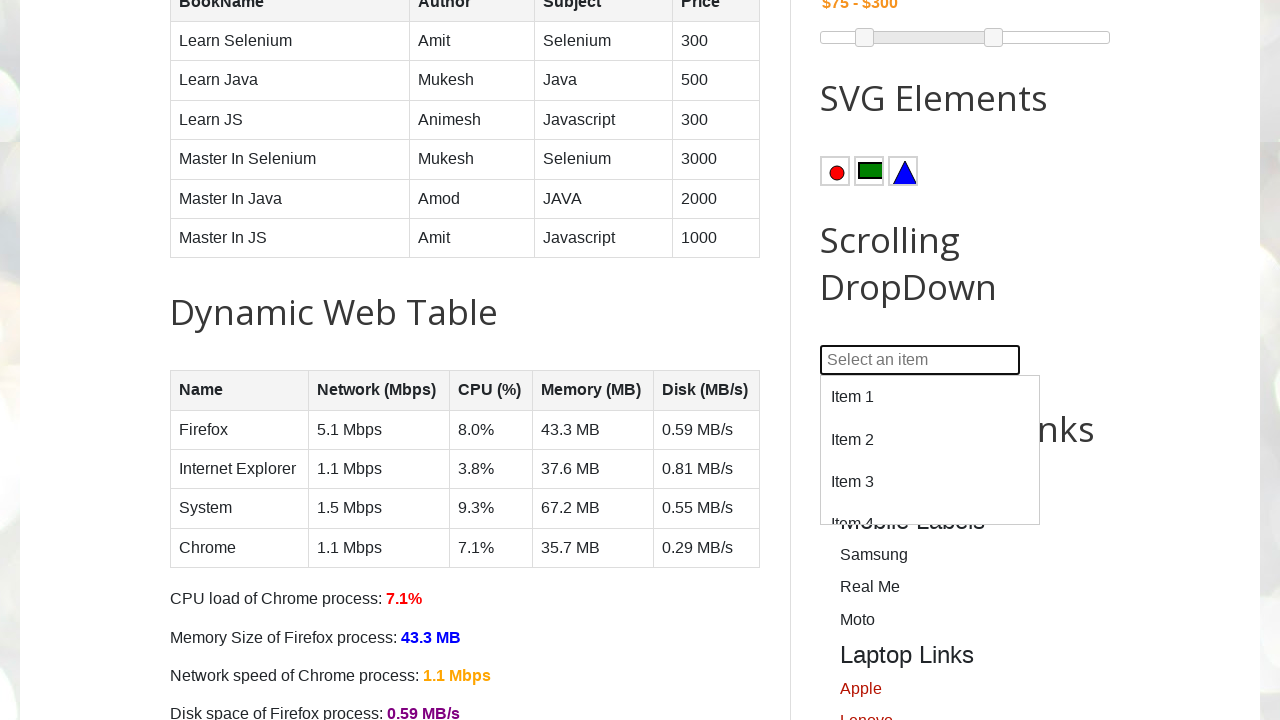

Selected the 50th item from the dropdown list at (930, 451) on xpath=//*[@id='dropdown']/div[50]
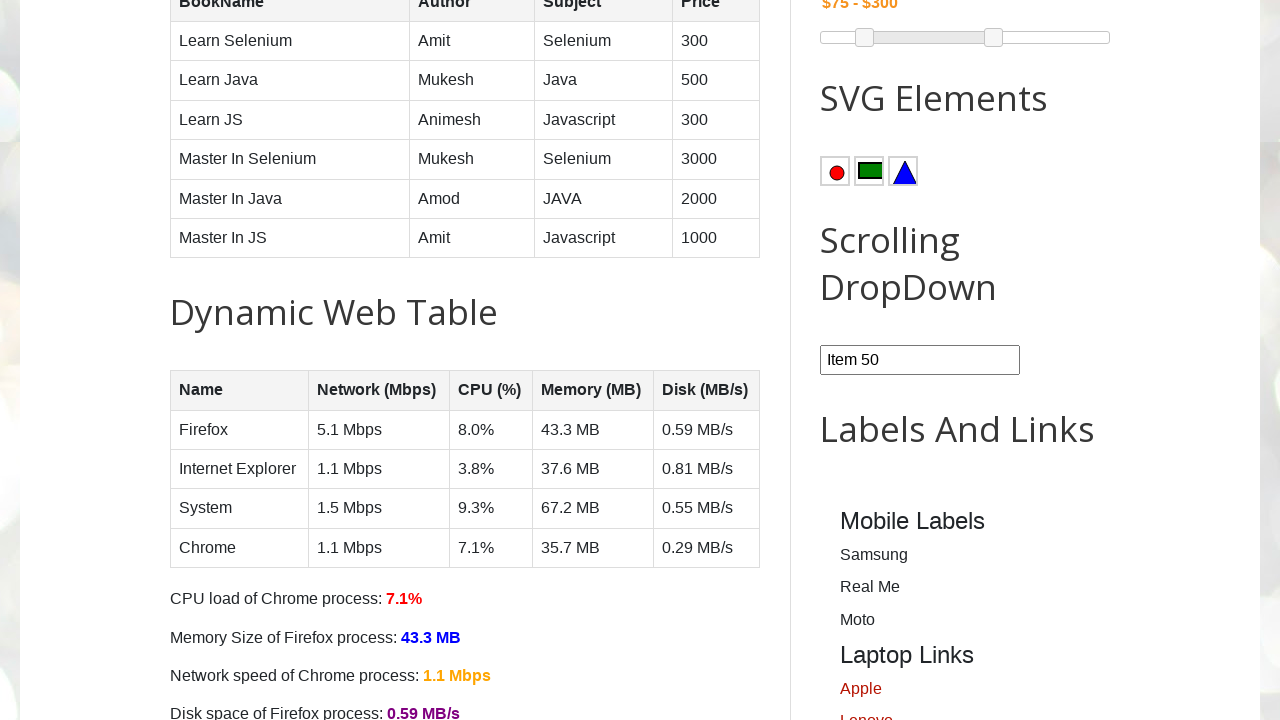

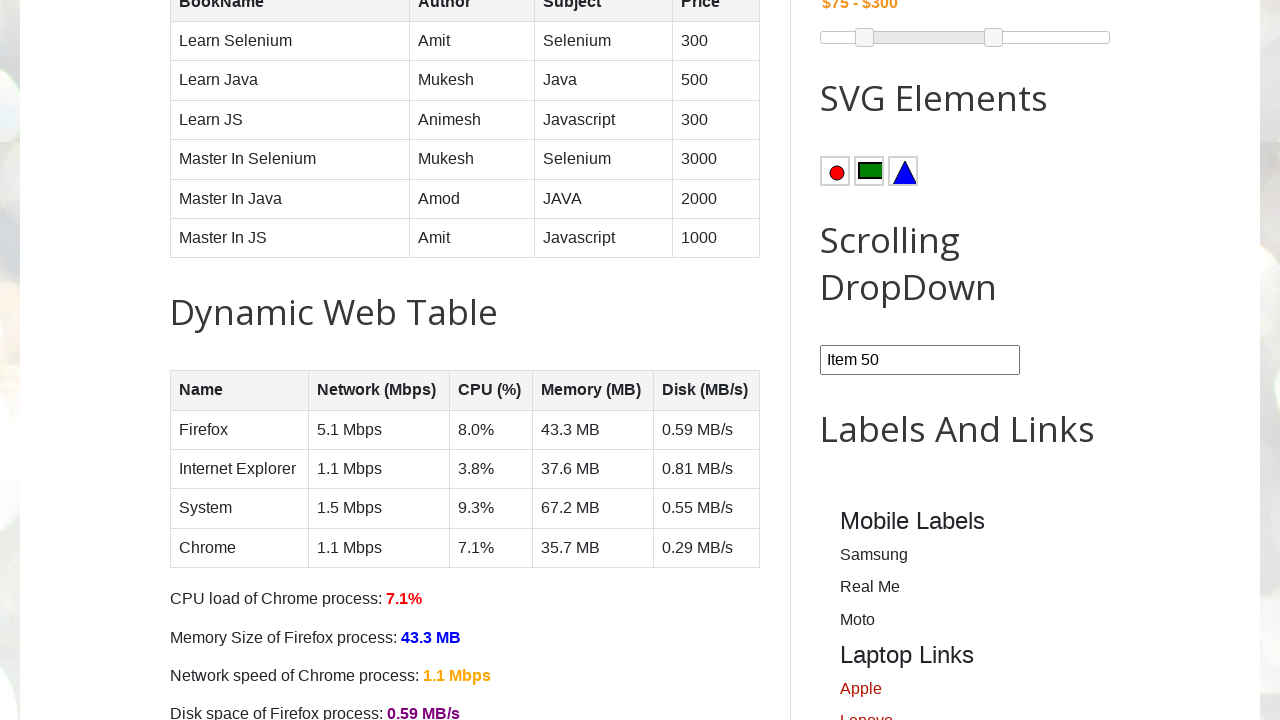